Tests explicit wait functionality by waiting for a price element to show "$100", then clicking a book button, calculating a mathematical answer based on a displayed value, and submitting the result.

Starting URL: http://suninjuly.github.io/explicit_wait2.html

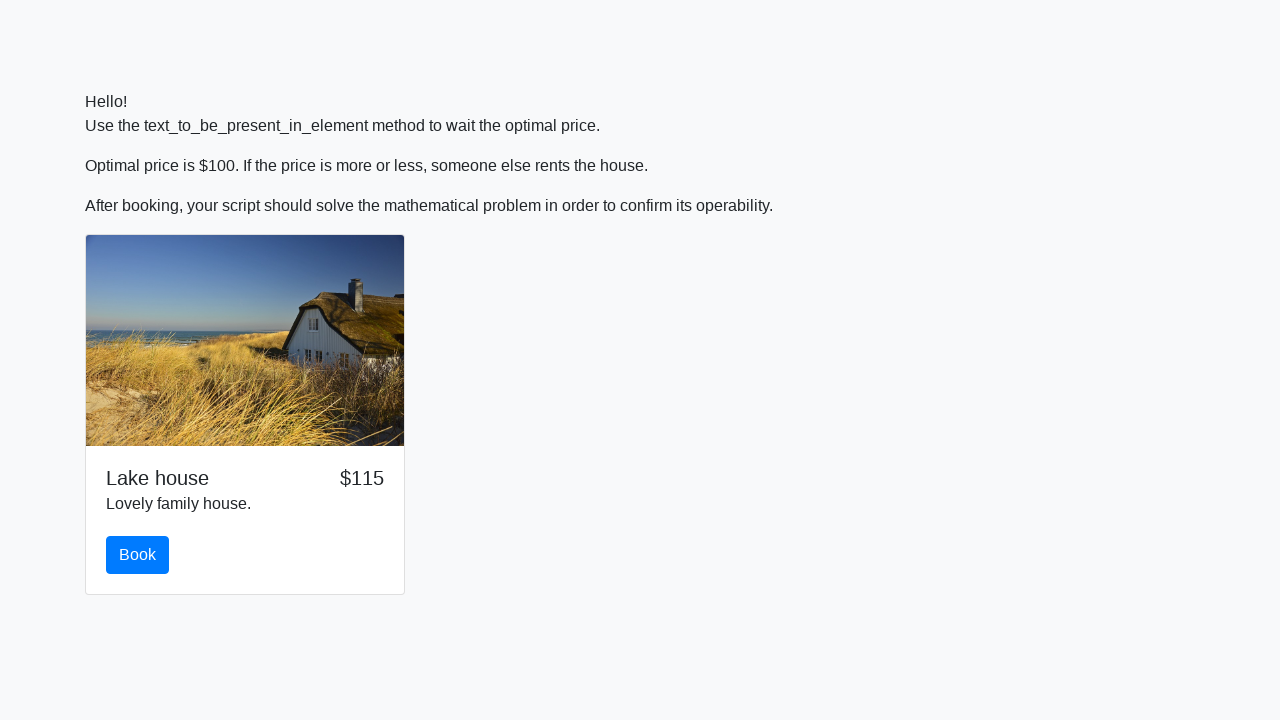

Waited for price element to display '$100'
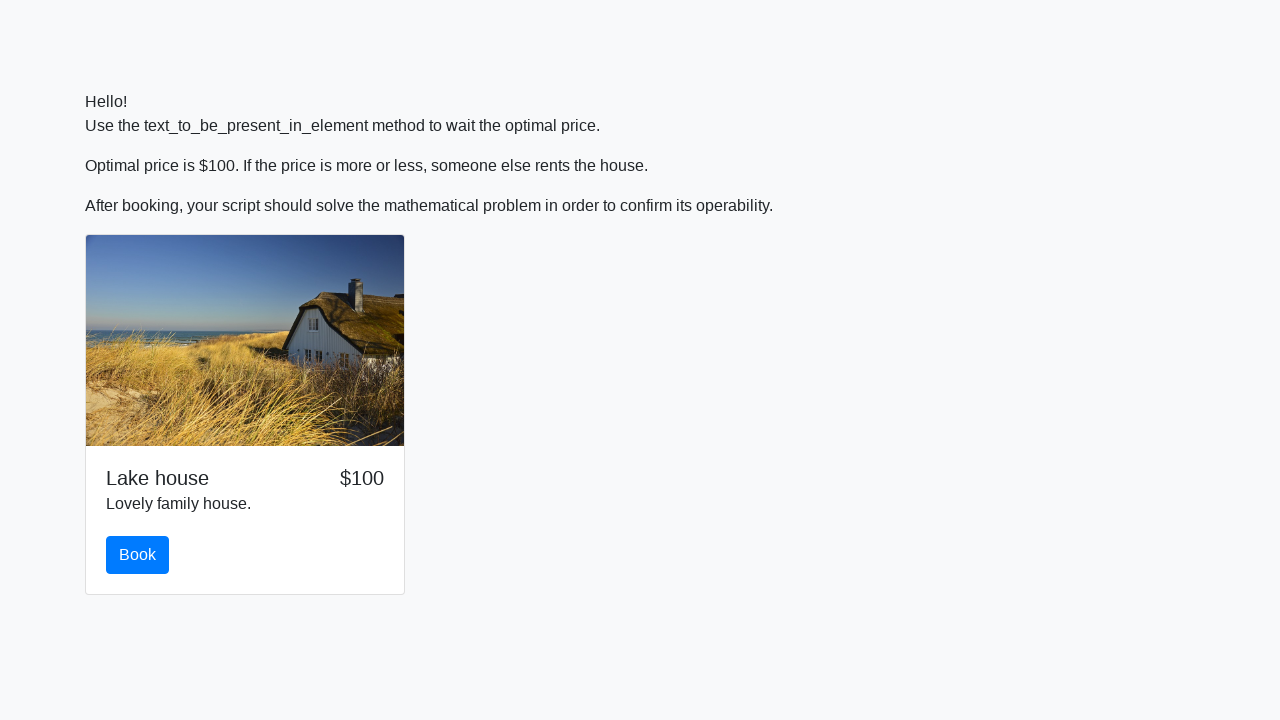

Clicked the book button at (138, 555) on #book
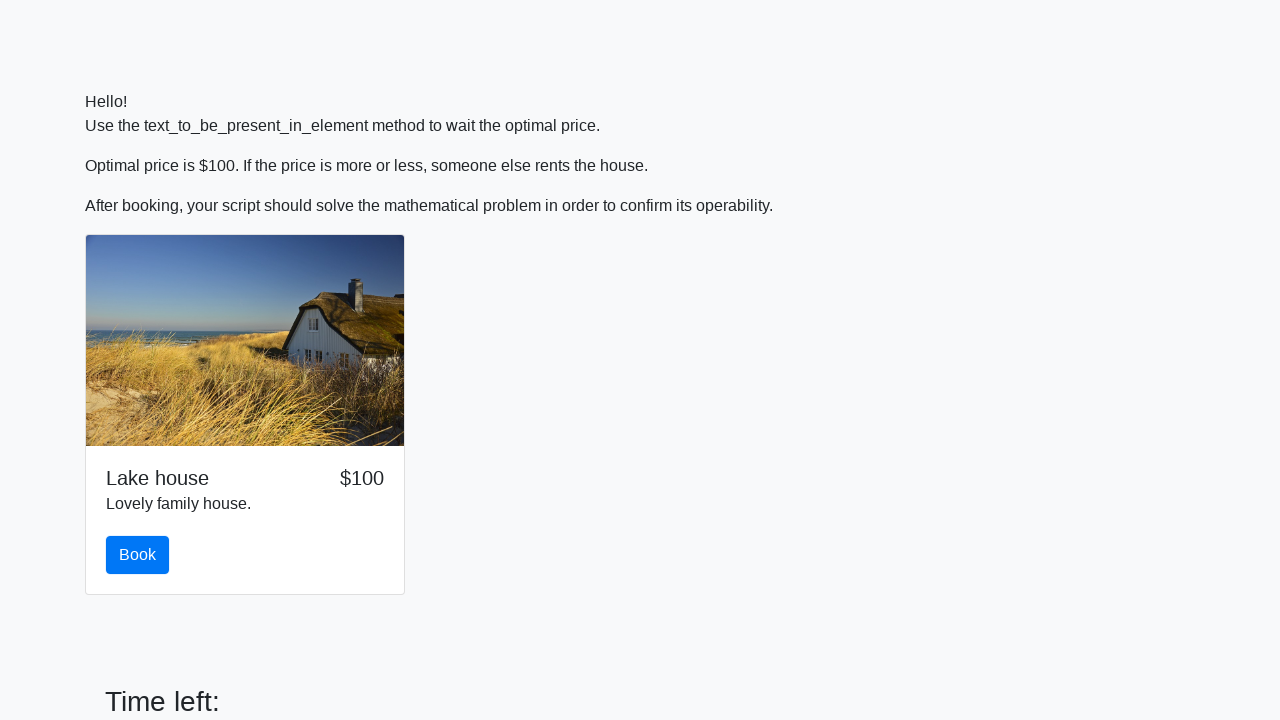

Retrieved input value: 91
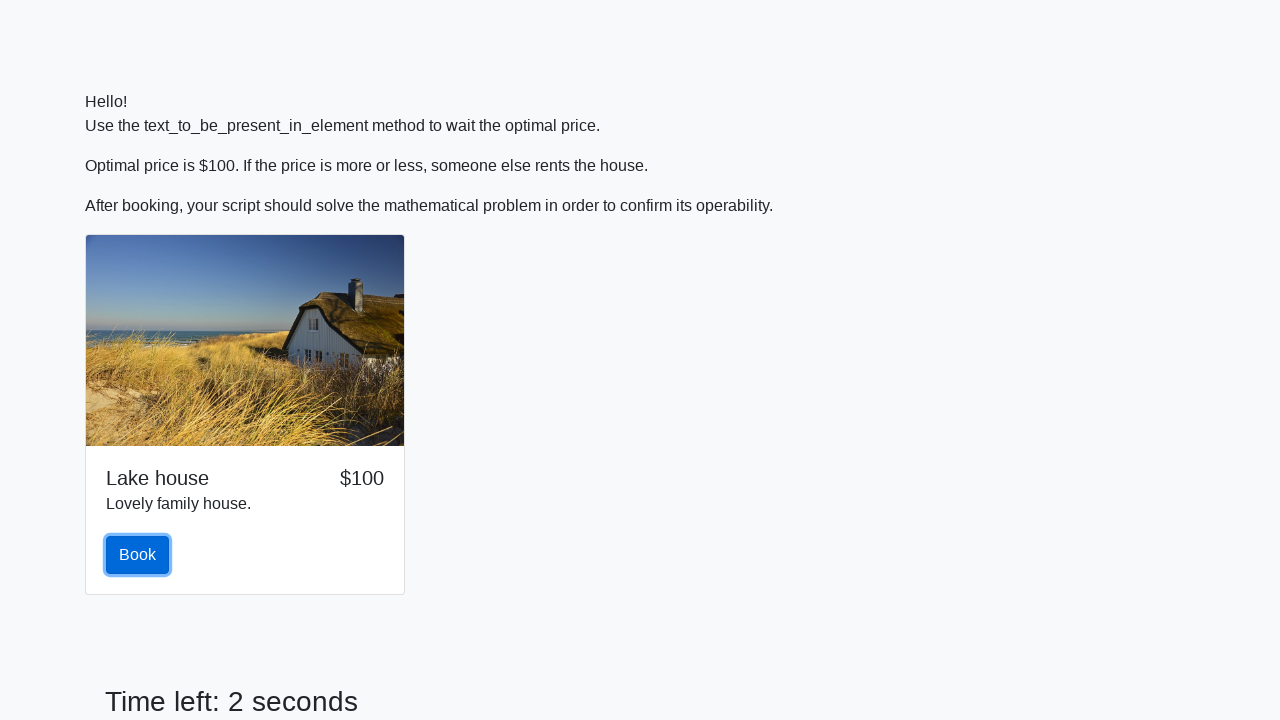

Calculated mathematical answer: 0.2404726443090235
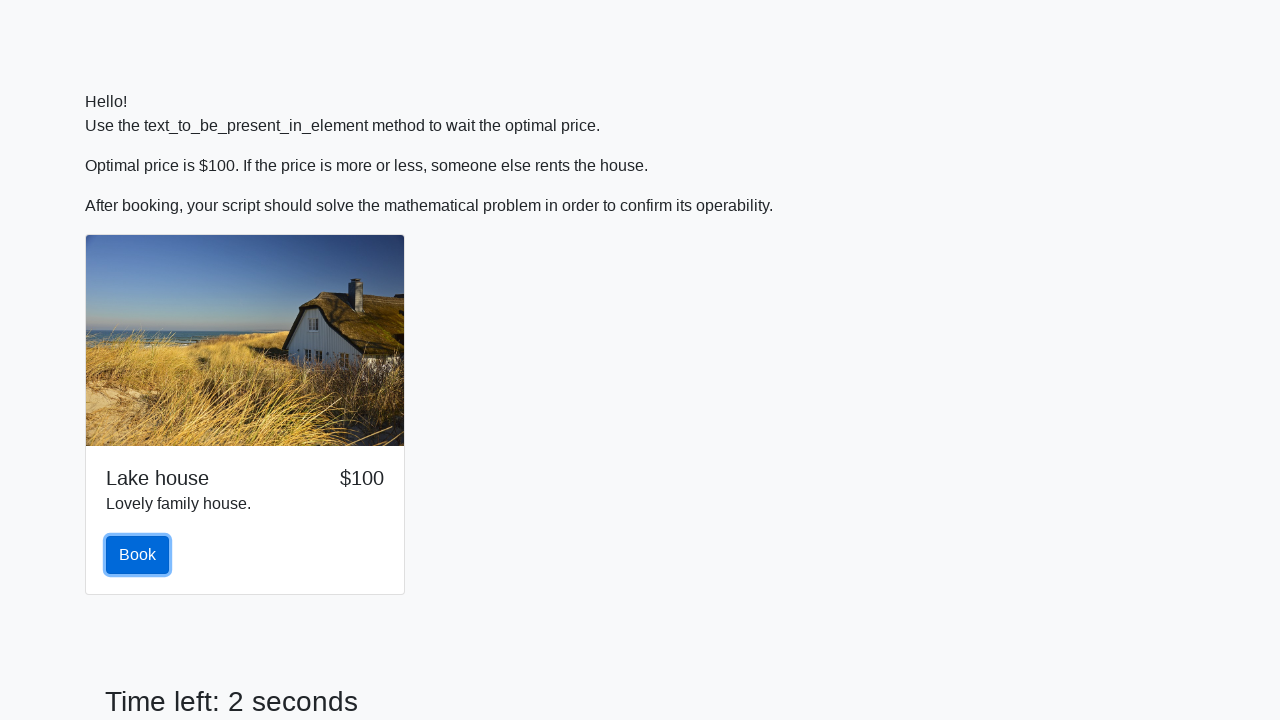

Filled answer field with calculated result on #answer
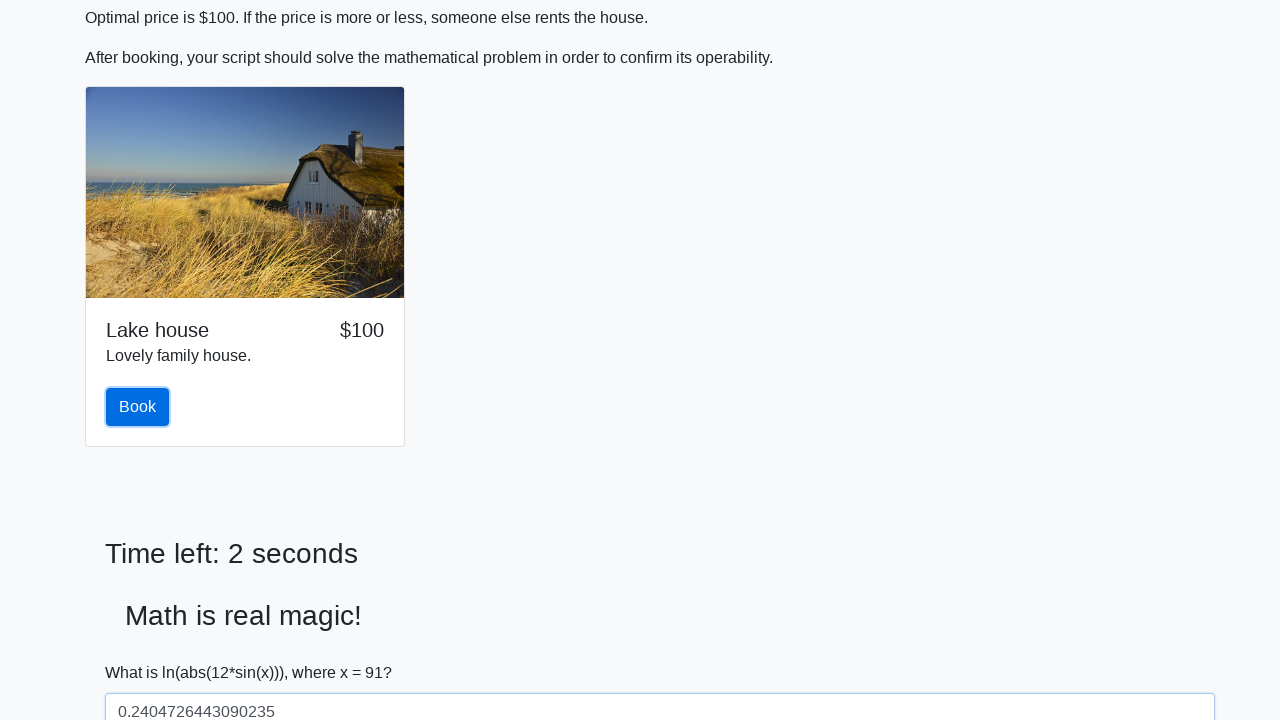

Clicked the solve button to submit answer at (143, 651) on #solve
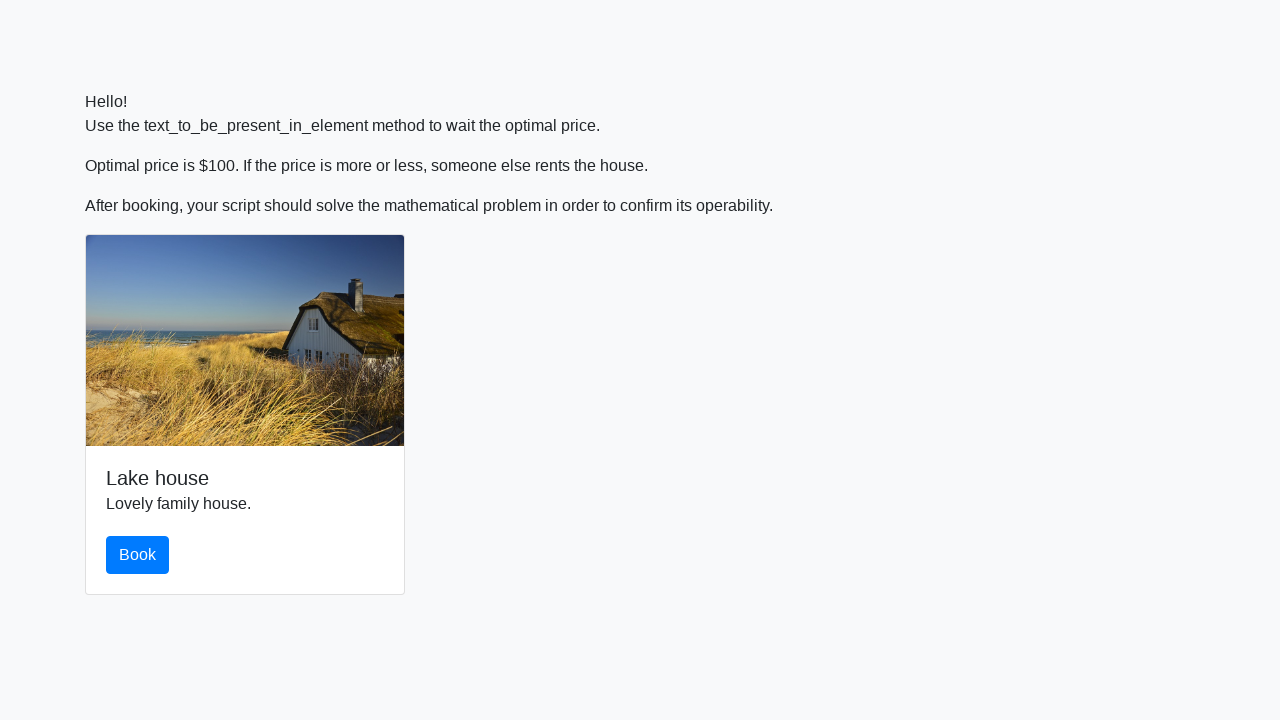

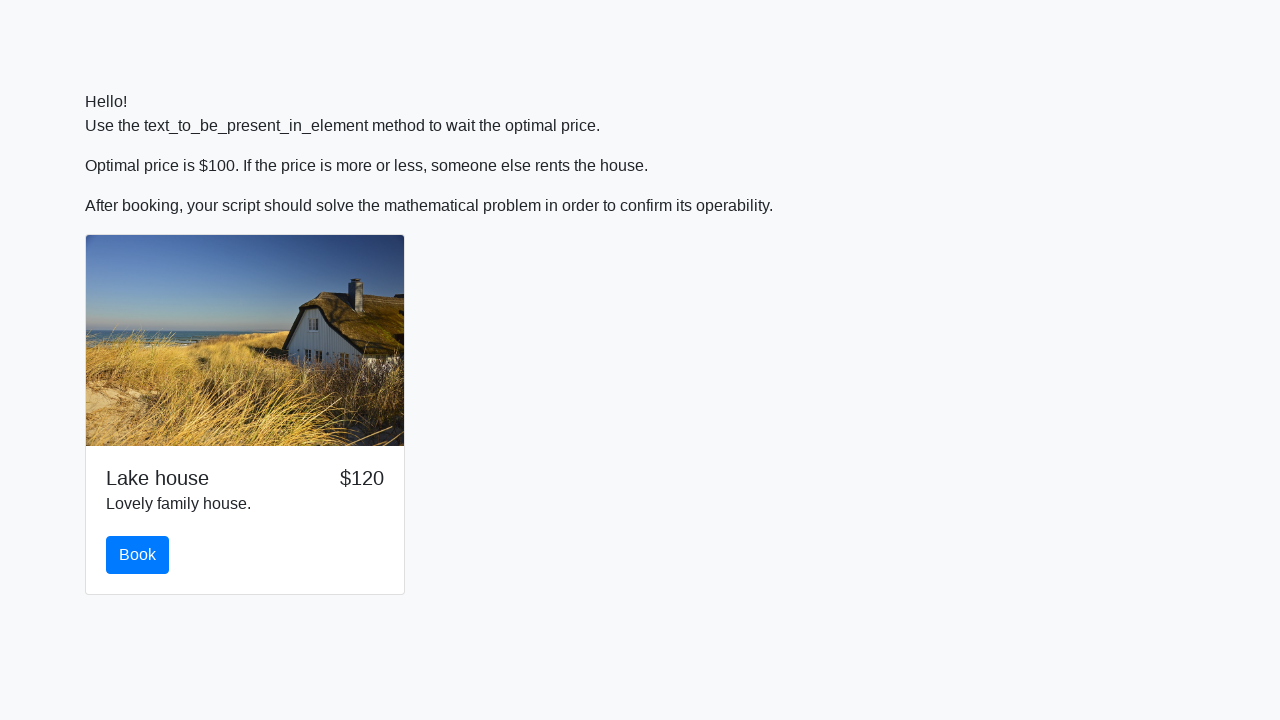